Tests web element methods by typing into an input field, getting attributes, and then clearing the field

Starting URL: http://sahitest.com/demo/linkTest.htm

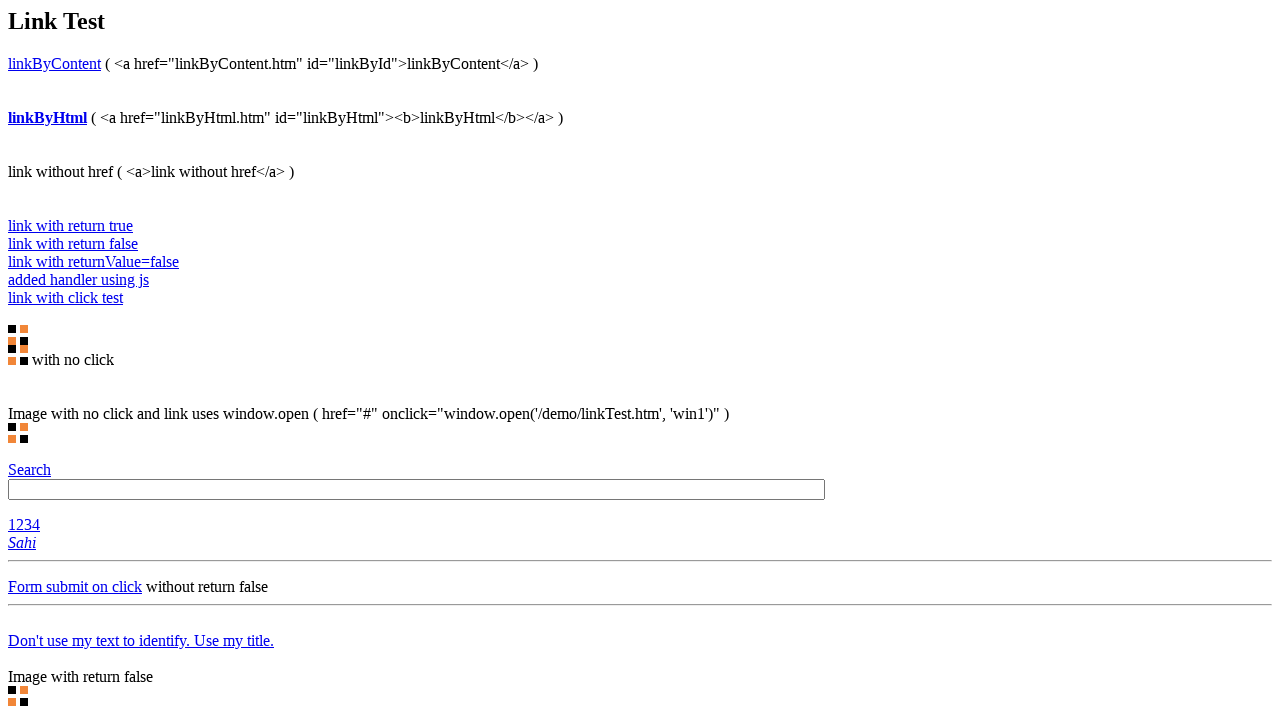

Located input element with id 't1'
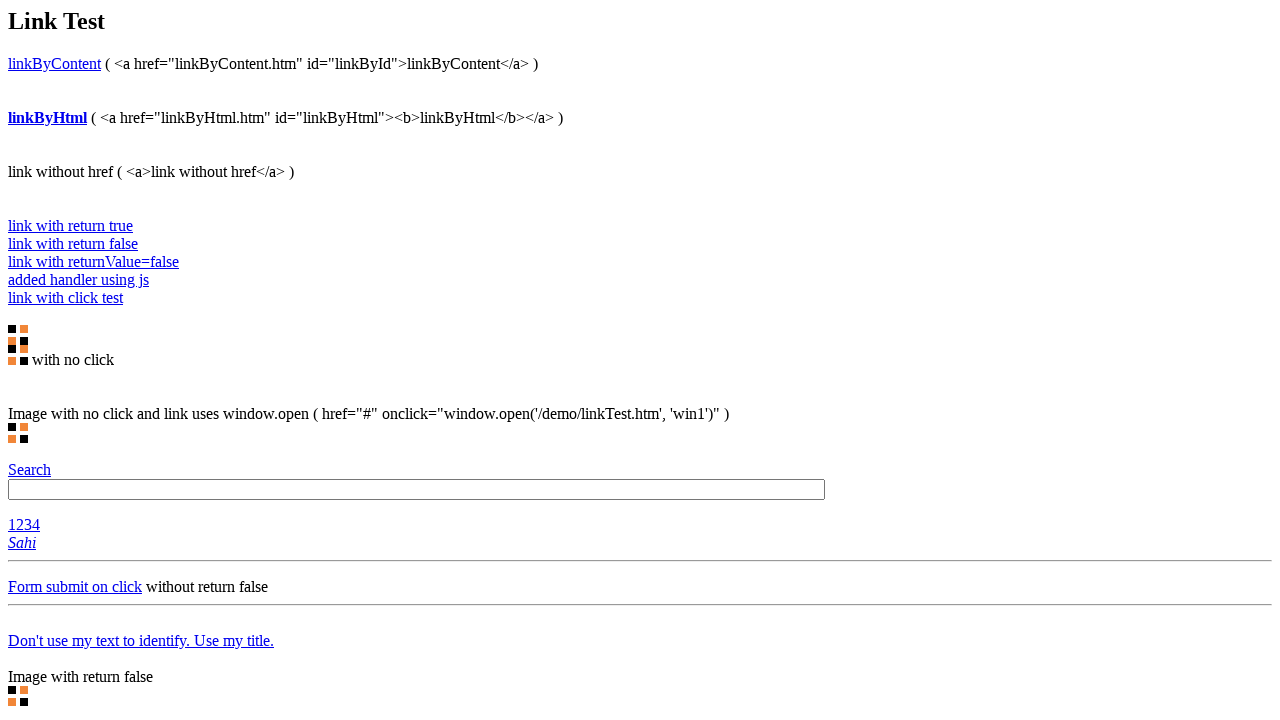

Filled input field with 'hello world' on #t1
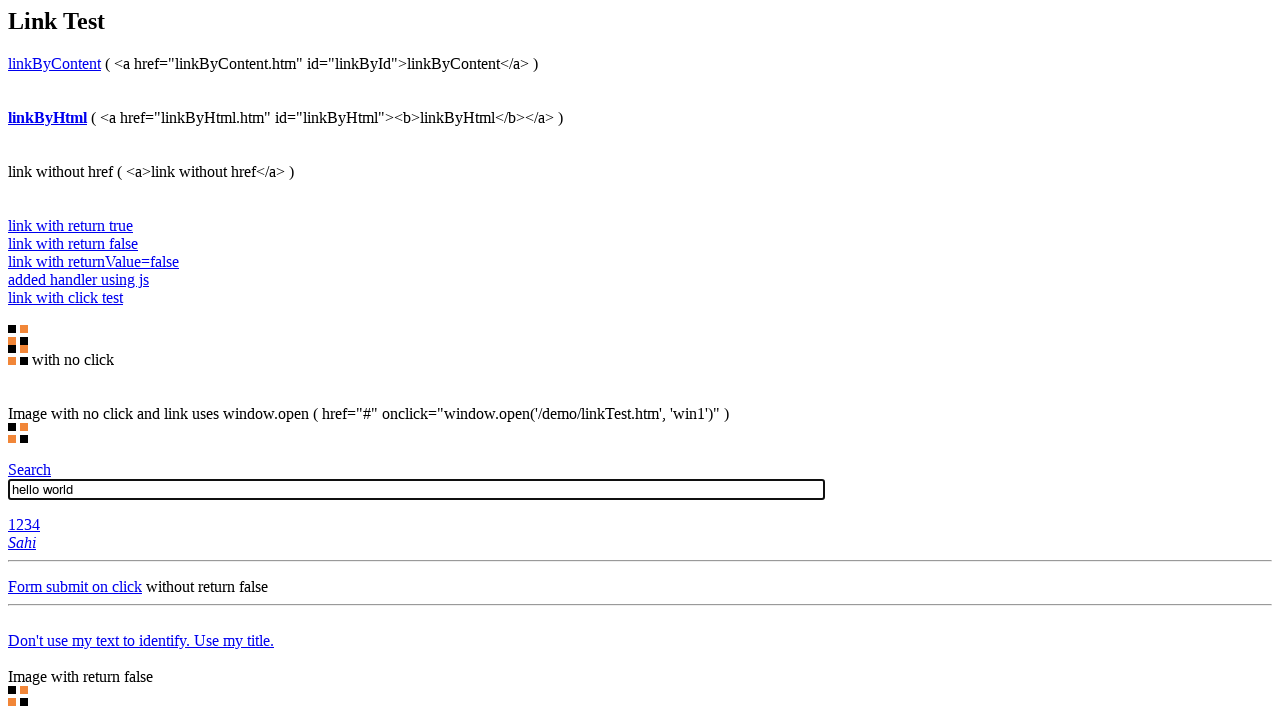

Retrieved 'type' attribute from input element
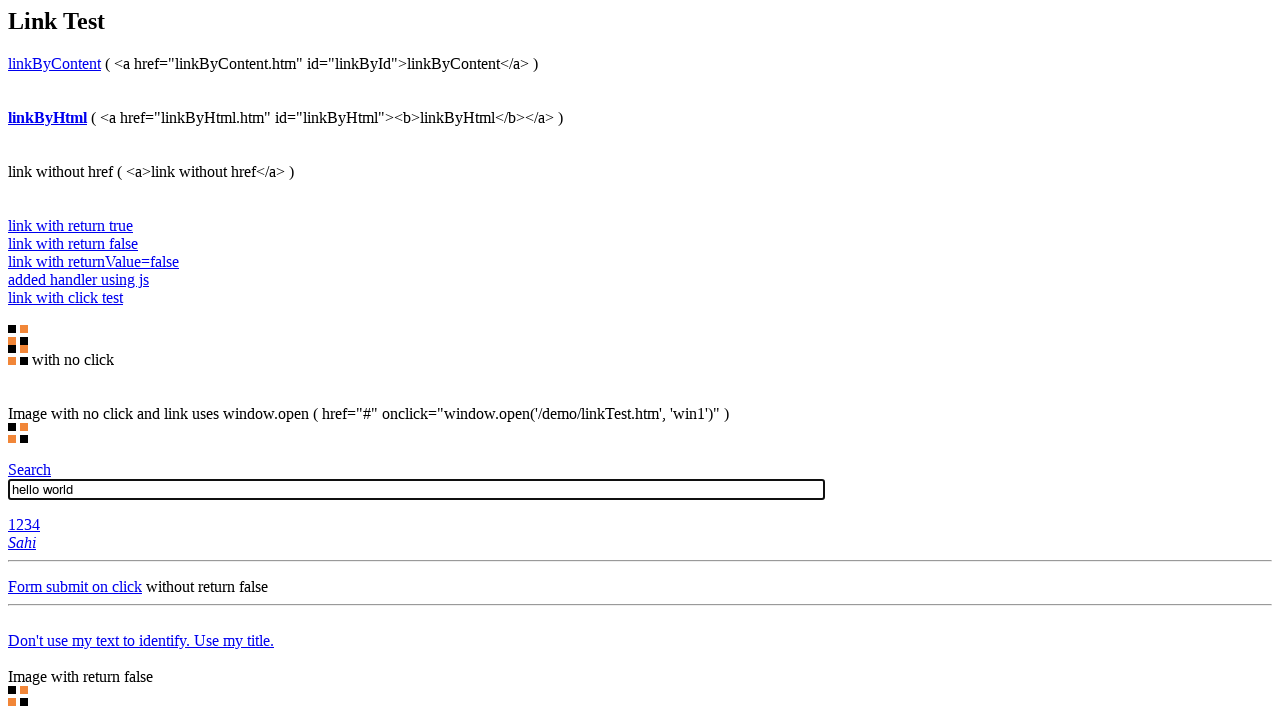

Retrieved 'name' attribute from input element
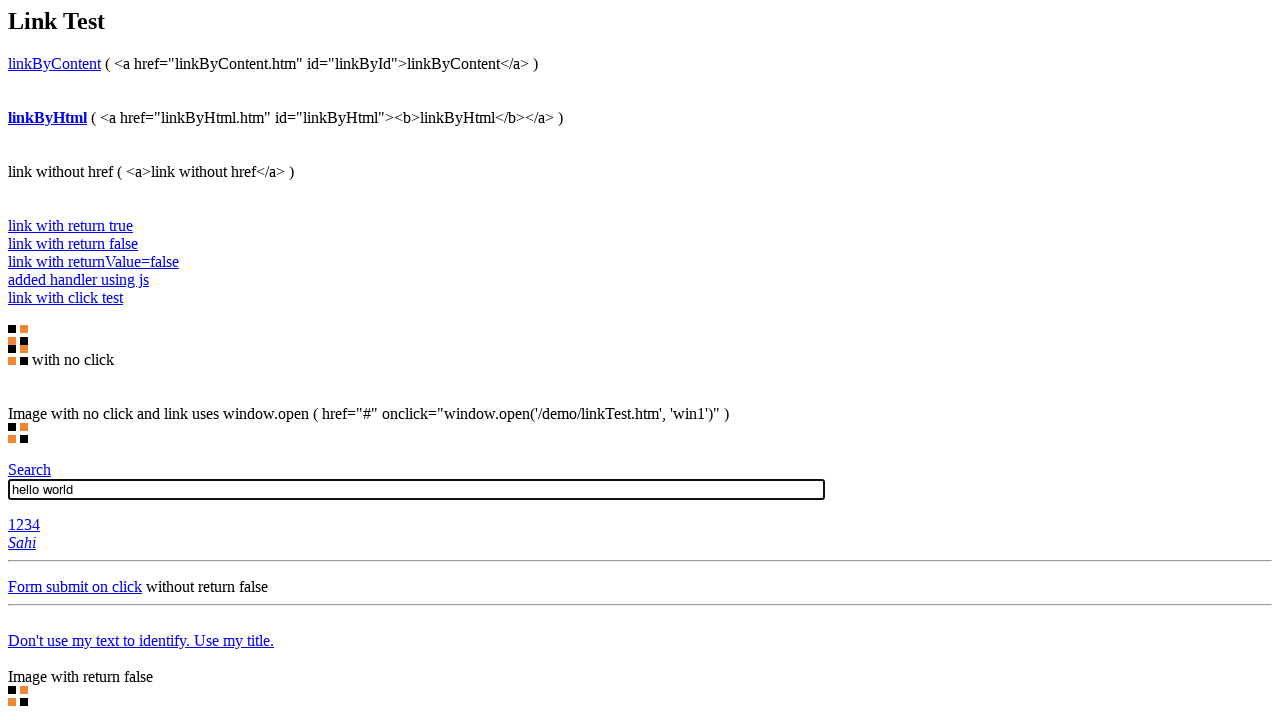

Retrieved 'value' attribute from input element
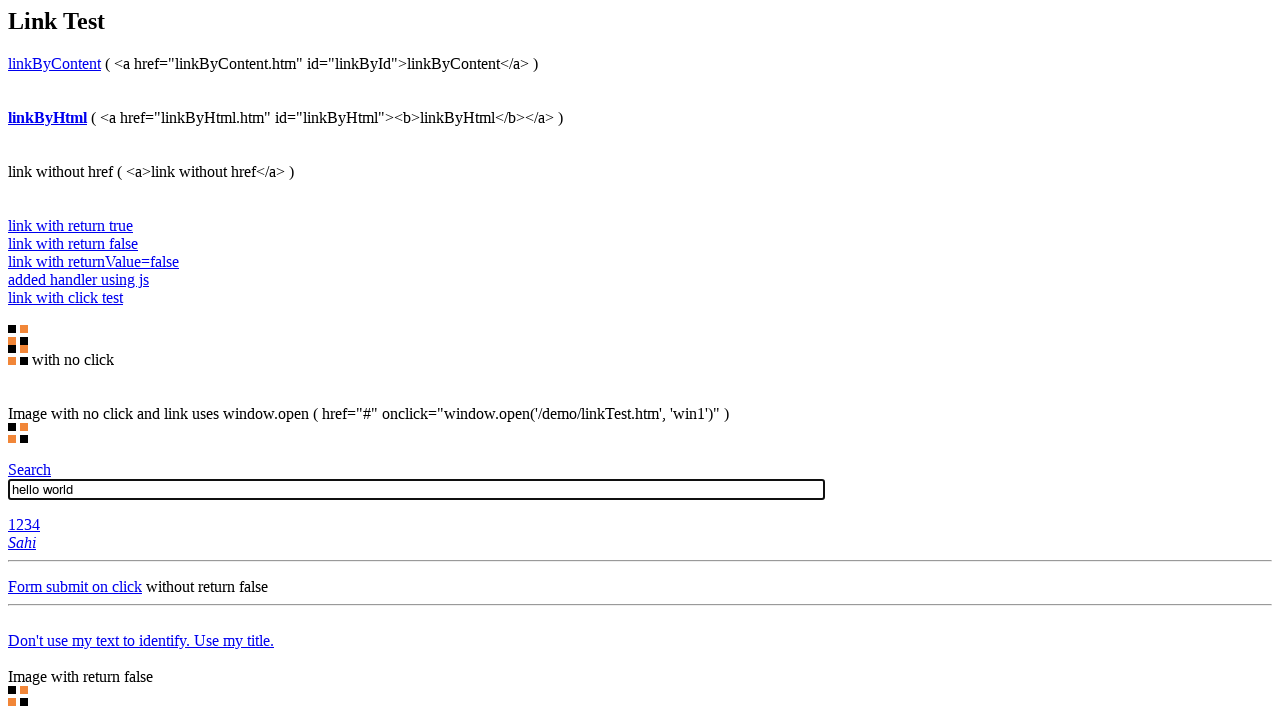

Cleared the input field on #t1
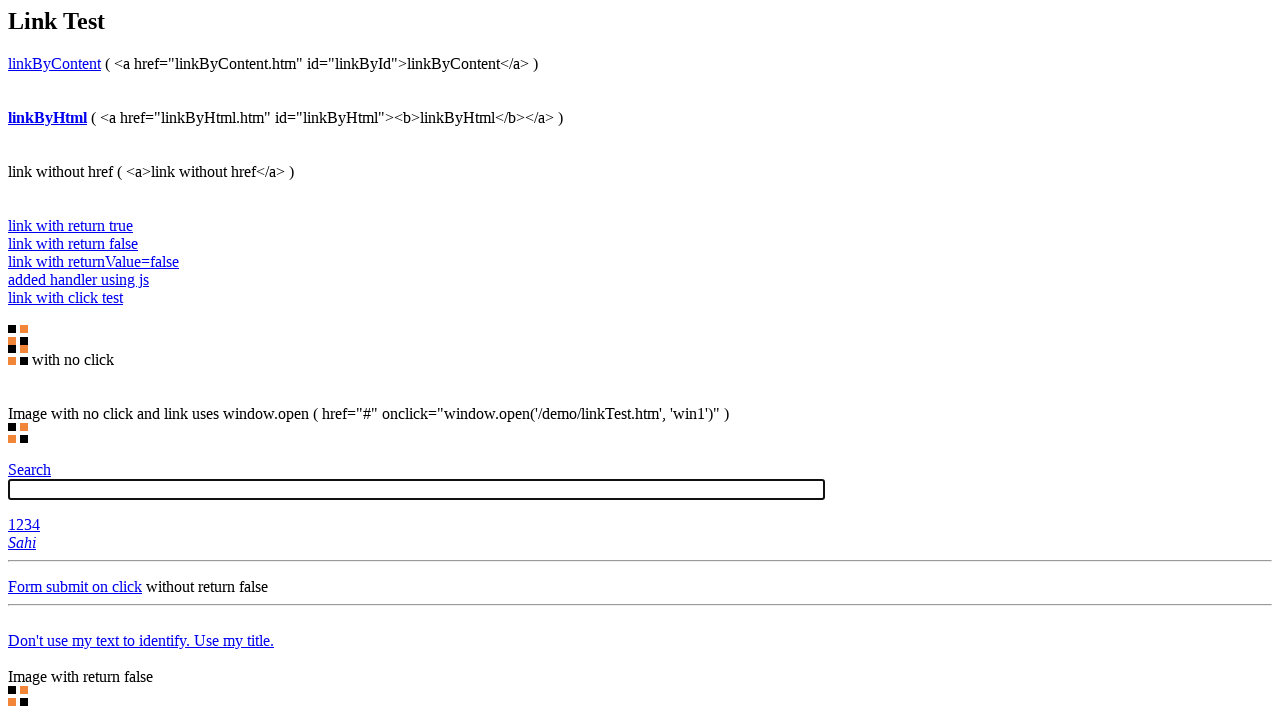

Verified input field is cleared by checking 'value' attribute
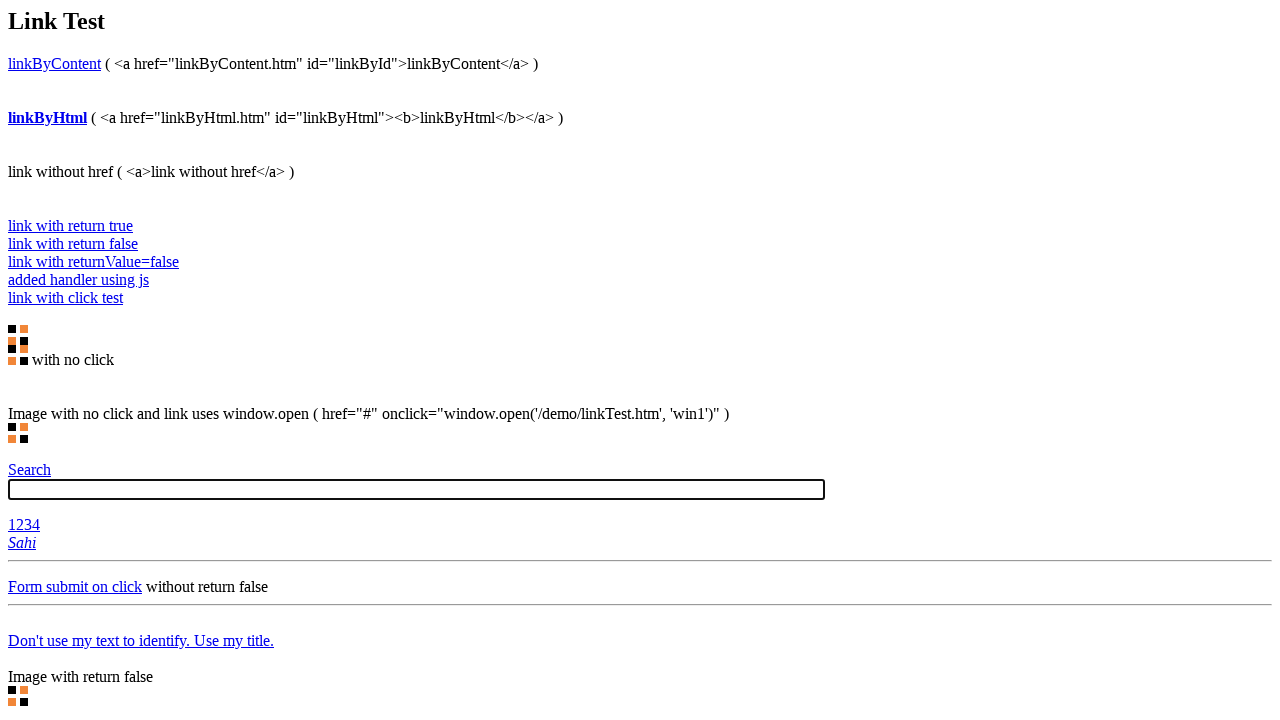

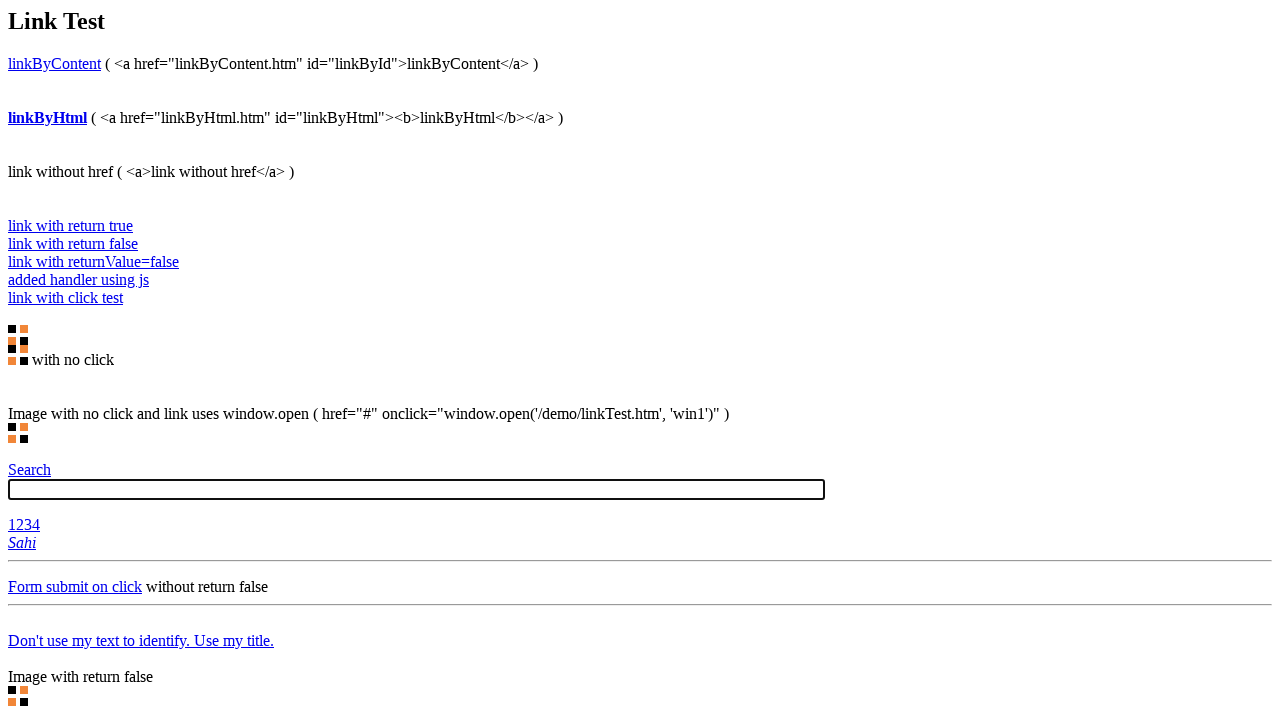